Tests search functionality on a photo gallery application by entering a search term

Starting URL: http://demo.baasic.com/angular/starterkit-photo-gallery/main

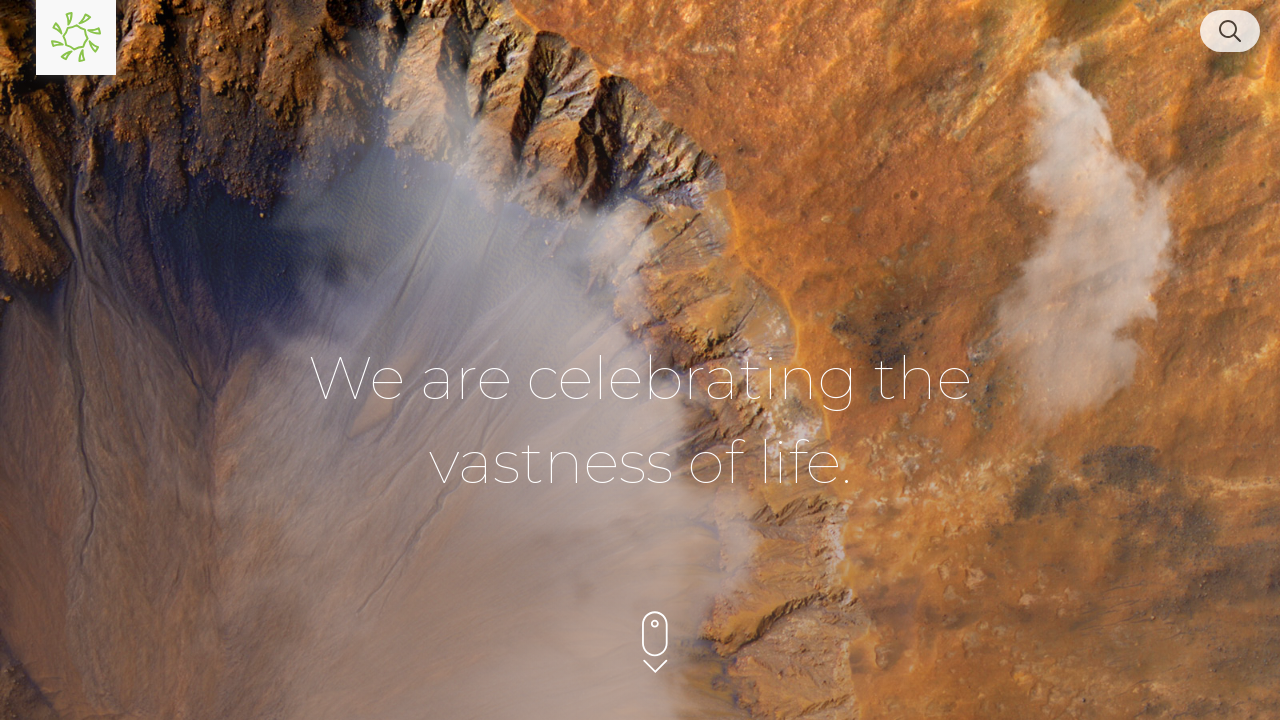

Page loaded and network idle
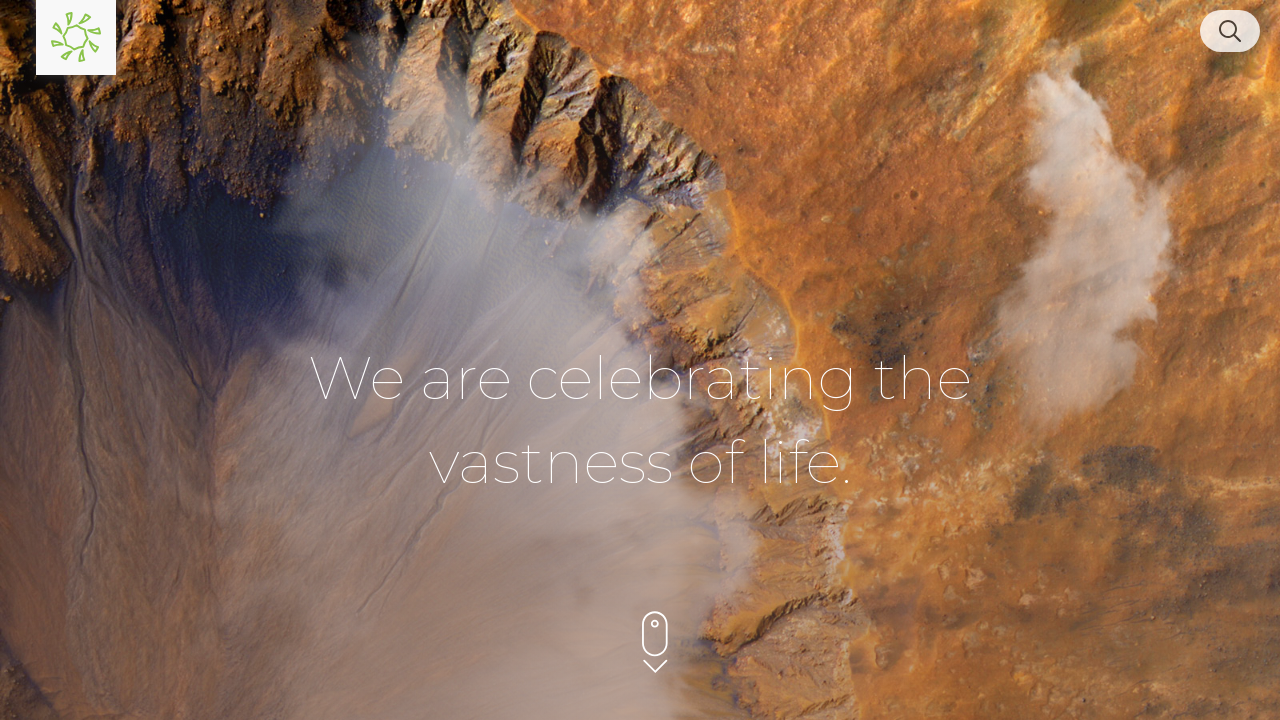

Entered 'Test' into search field on input[type='search'], input[name='search'], input[placeholder*='earch'], input.s
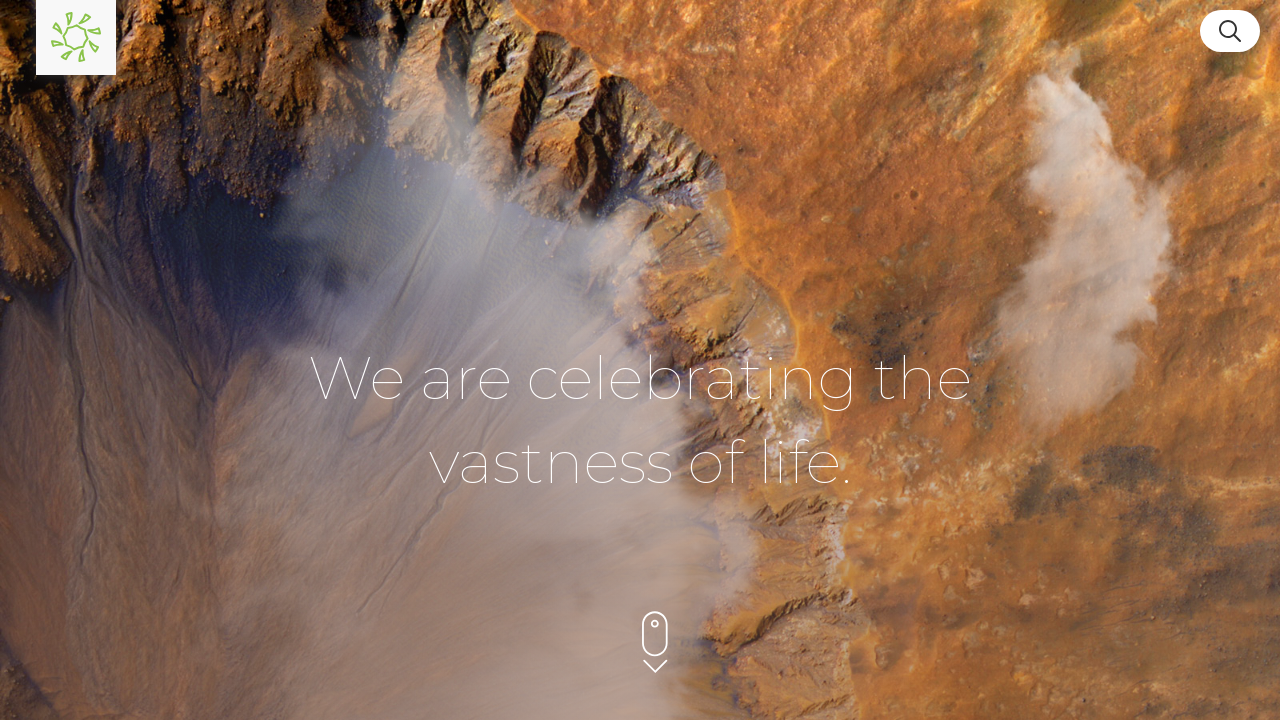

Pressed Enter to submit search query
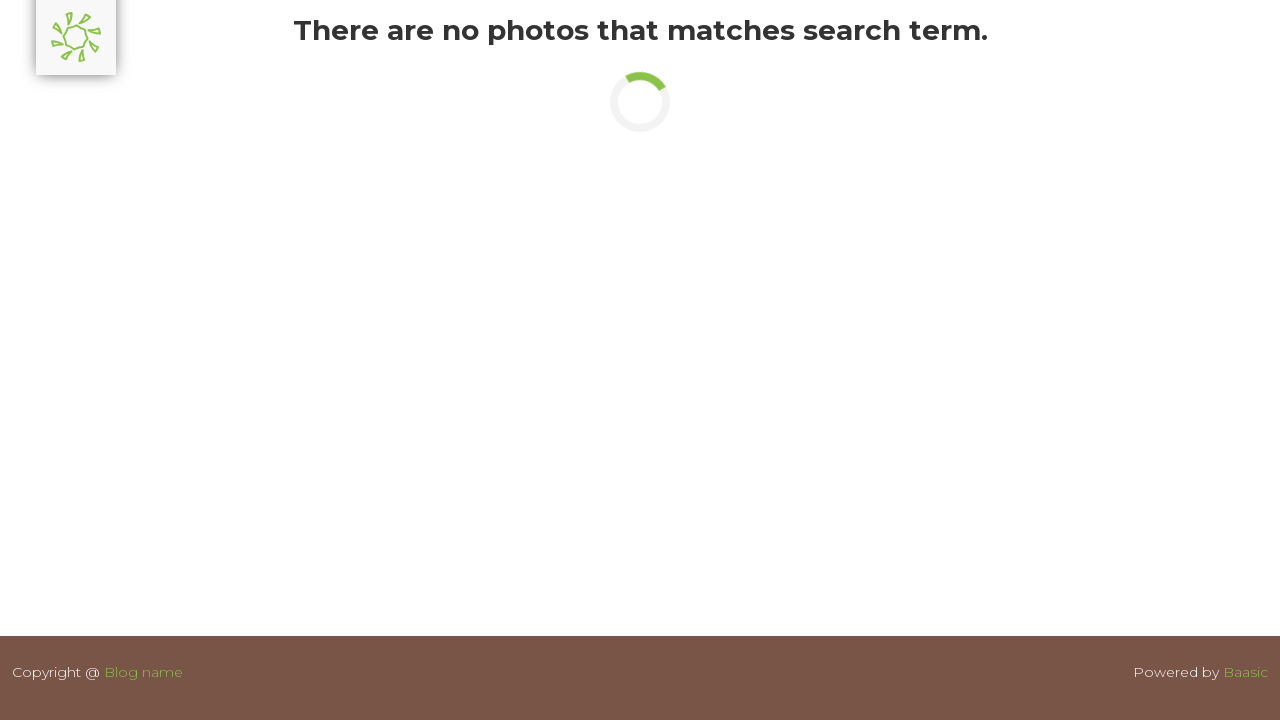

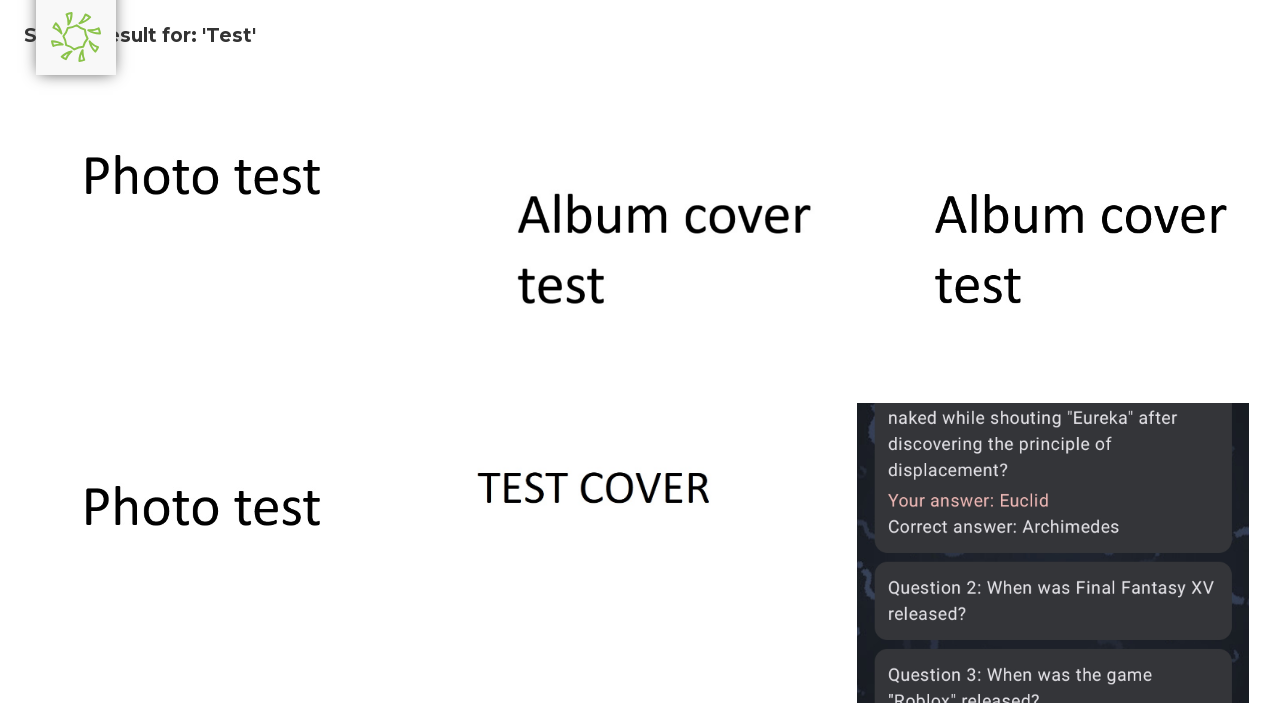